Tests date selection using multiple dropdowns (year, month, day) and verifies that the correct date is selected

Starting URL: https://practice.cydeo.com/dropdown

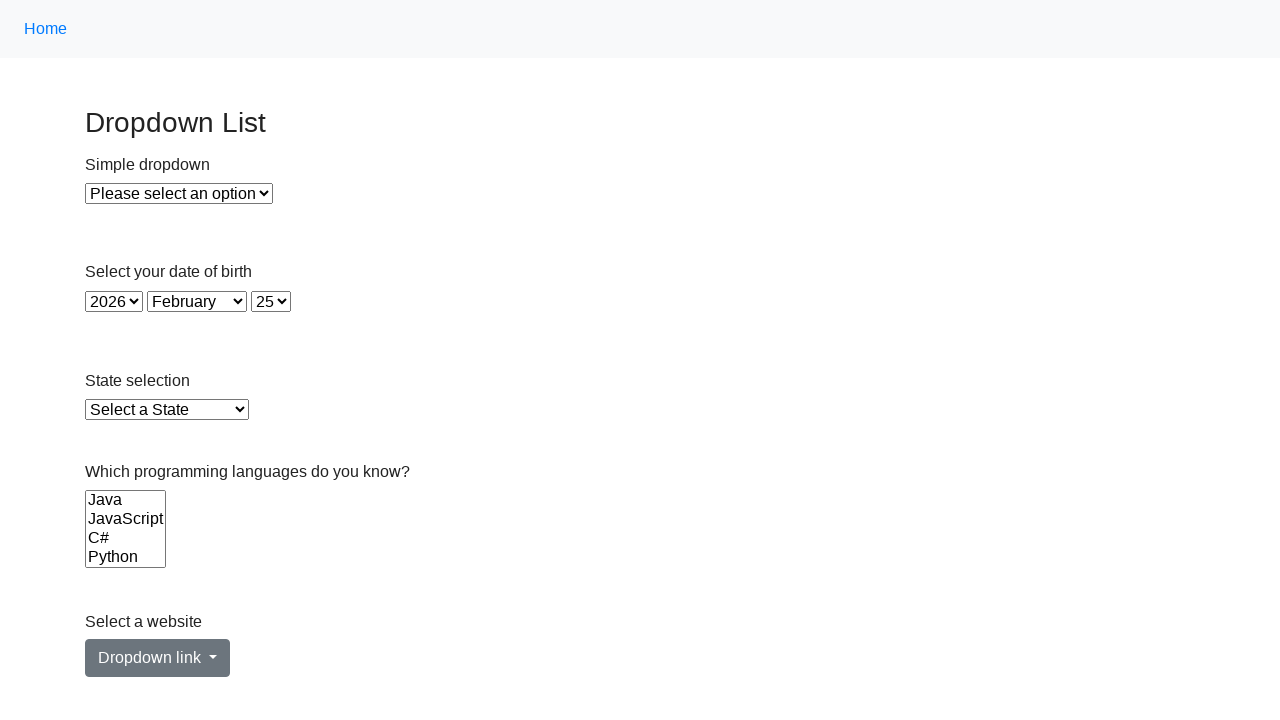

Located year dropdown element
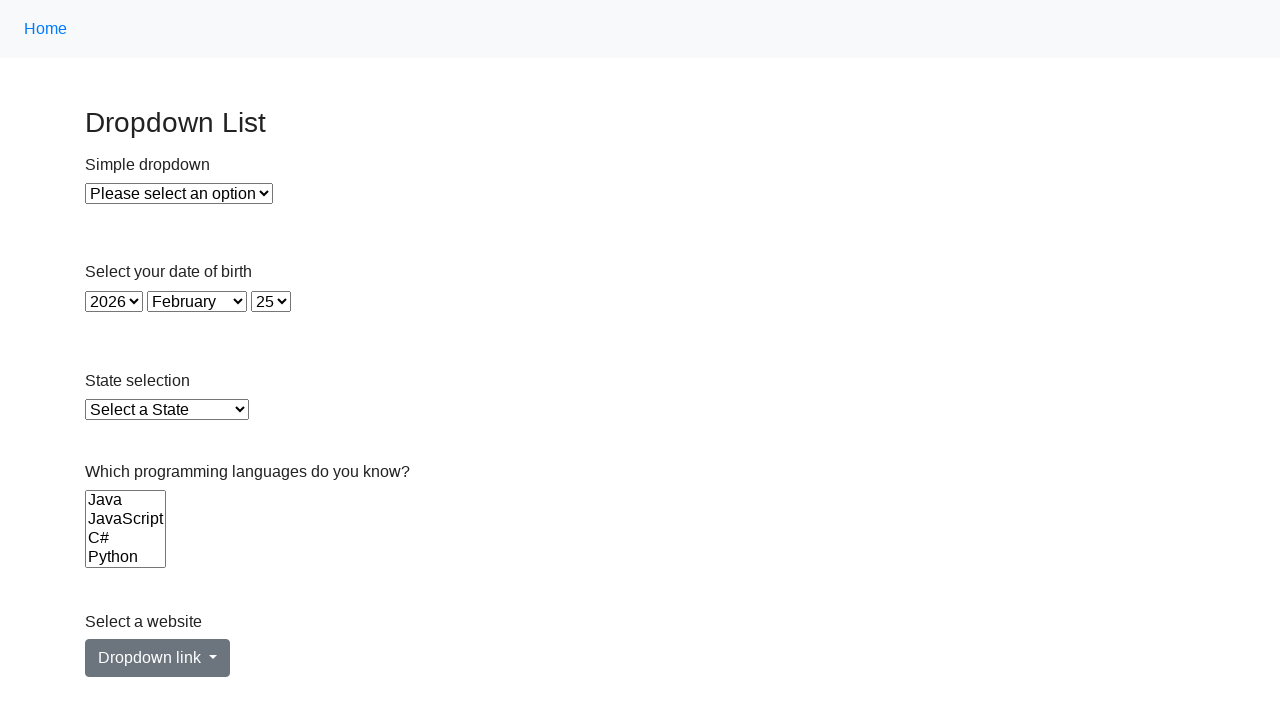

Located month dropdown element
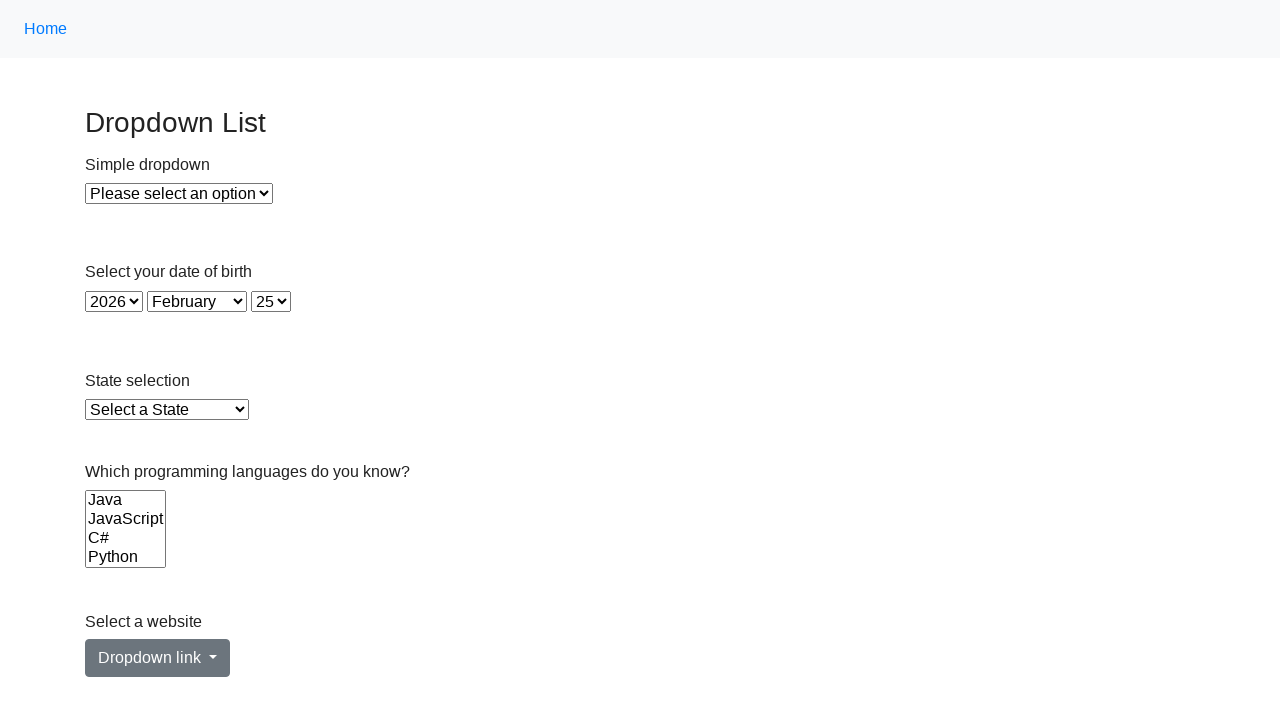

Located day dropdown element
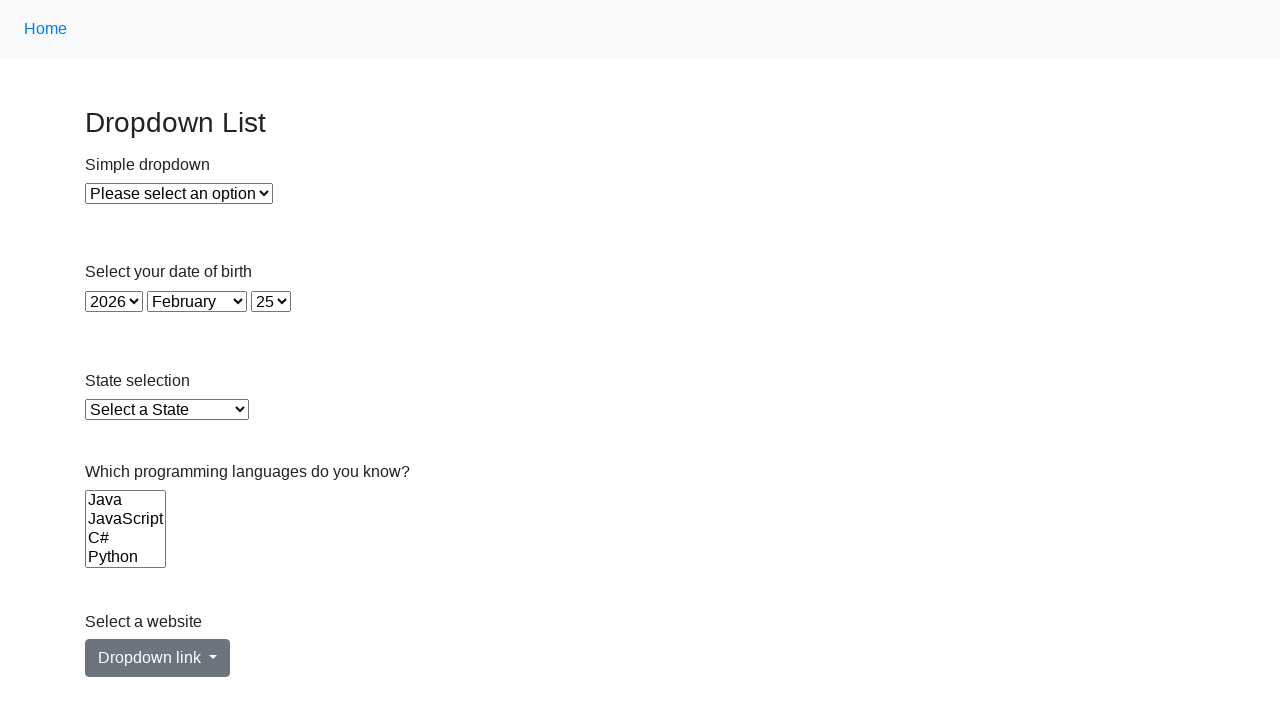

Selected year 2023 from year dropdown on select#year
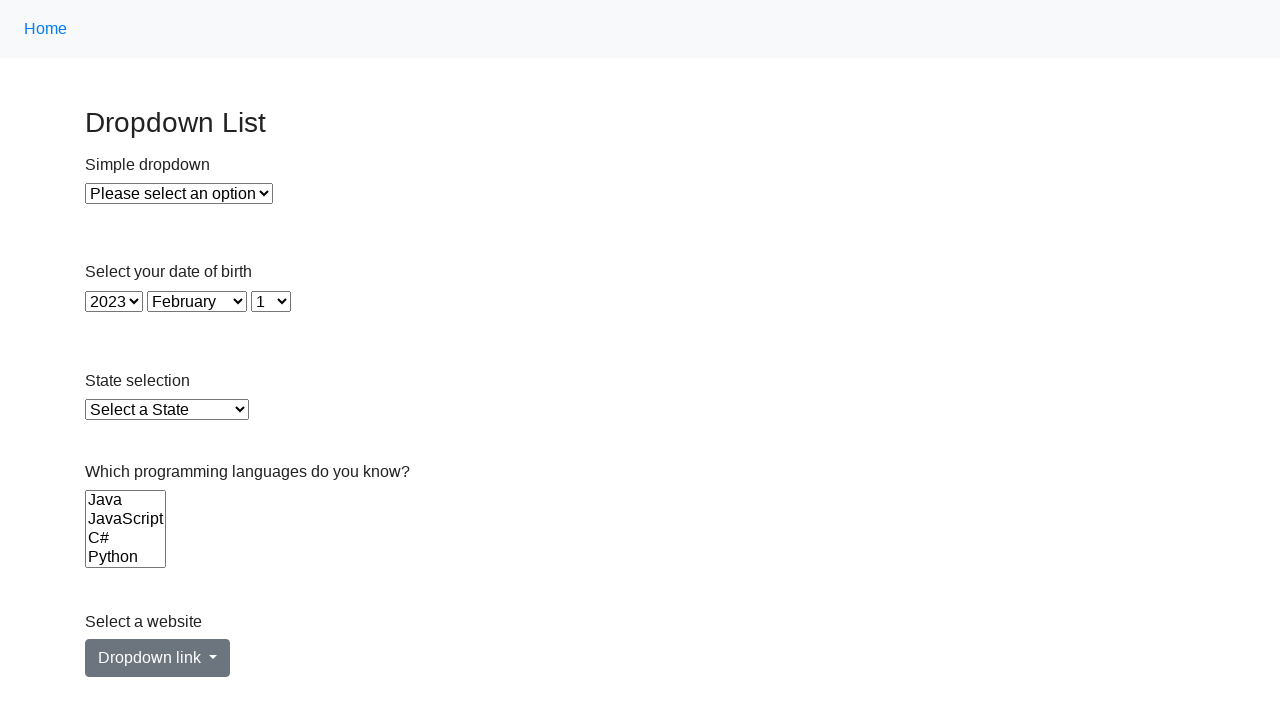

Selected December from month dropdown on select#month
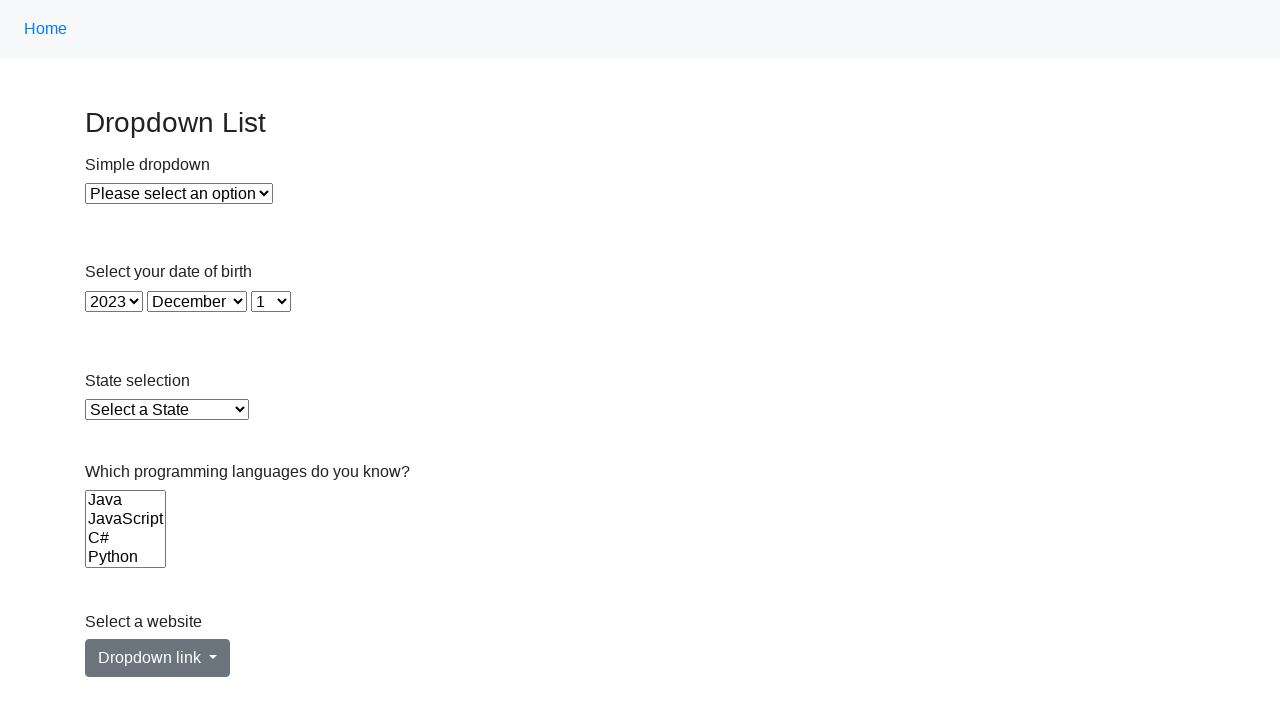

Selected day 1 from day dropdown on select#day
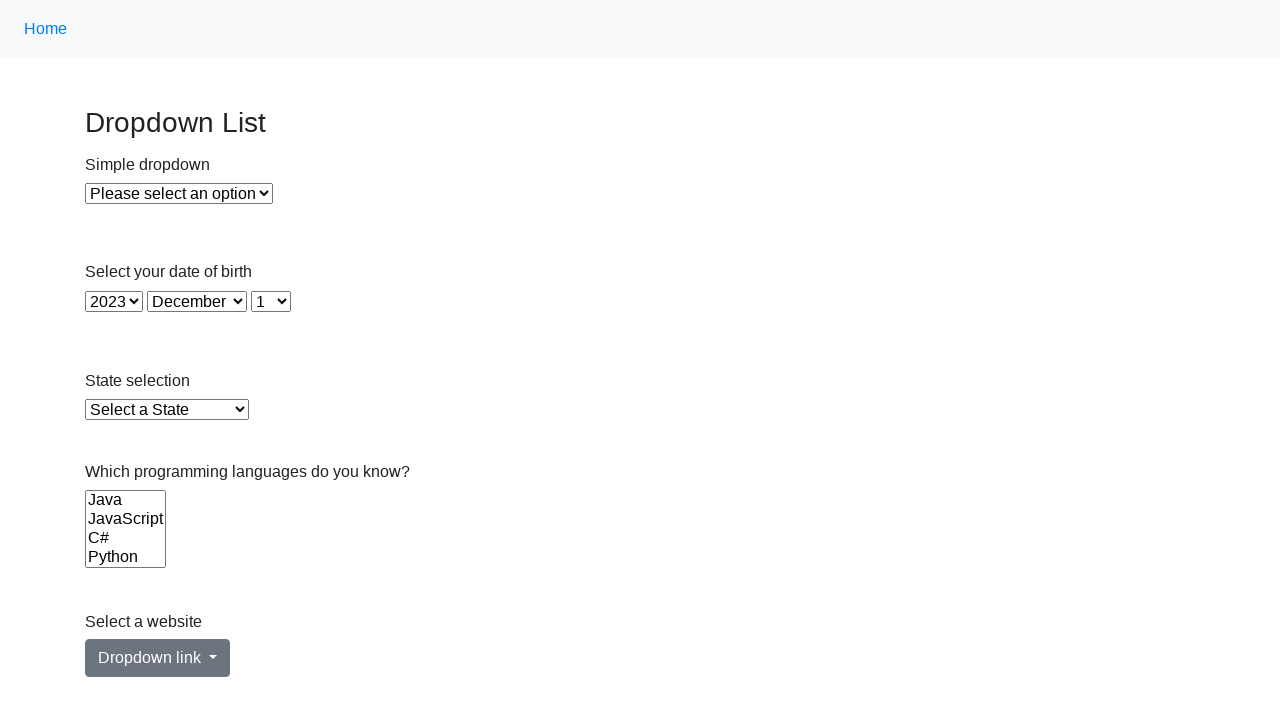

Verified year 2023 is selected
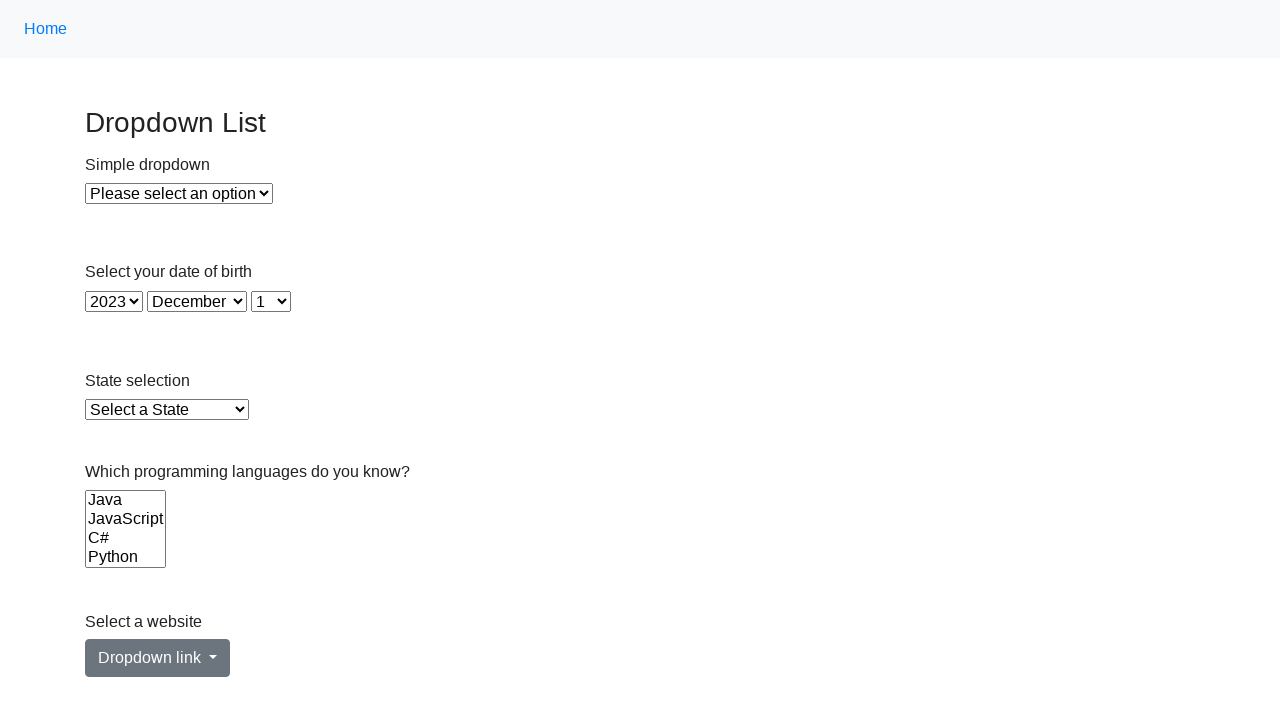

Verified December is selected
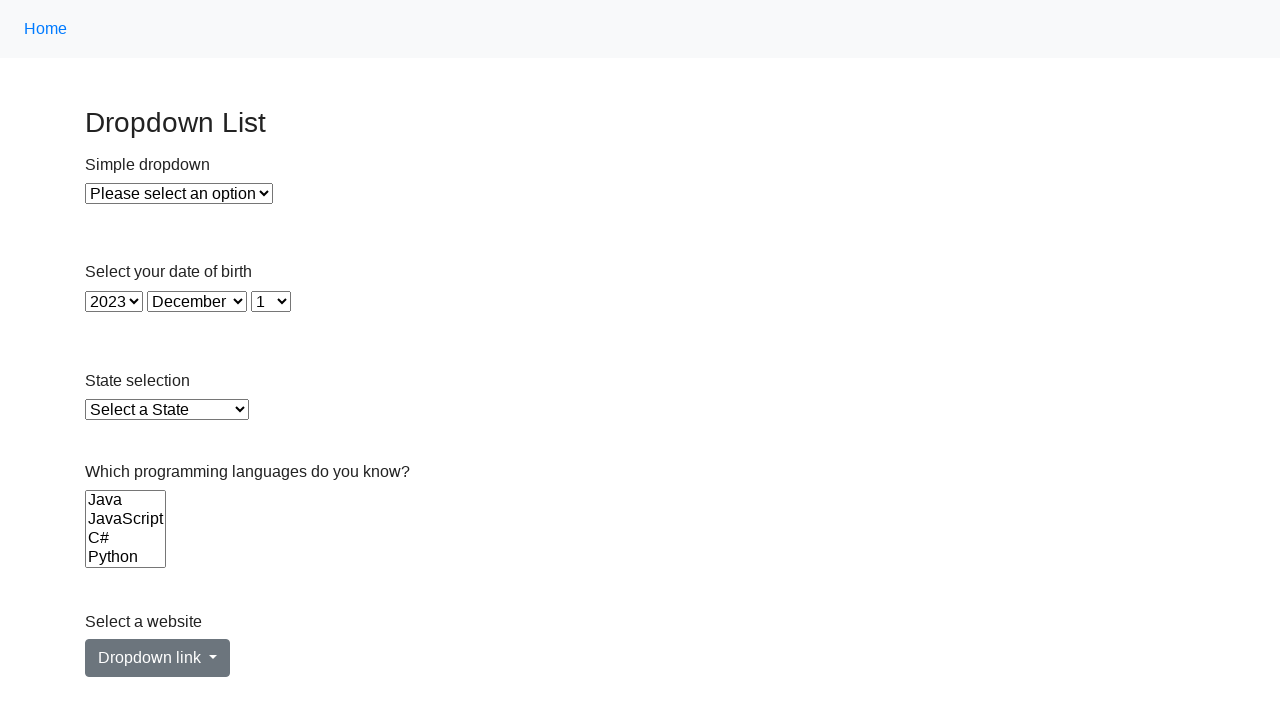

Verified day 1 is selected
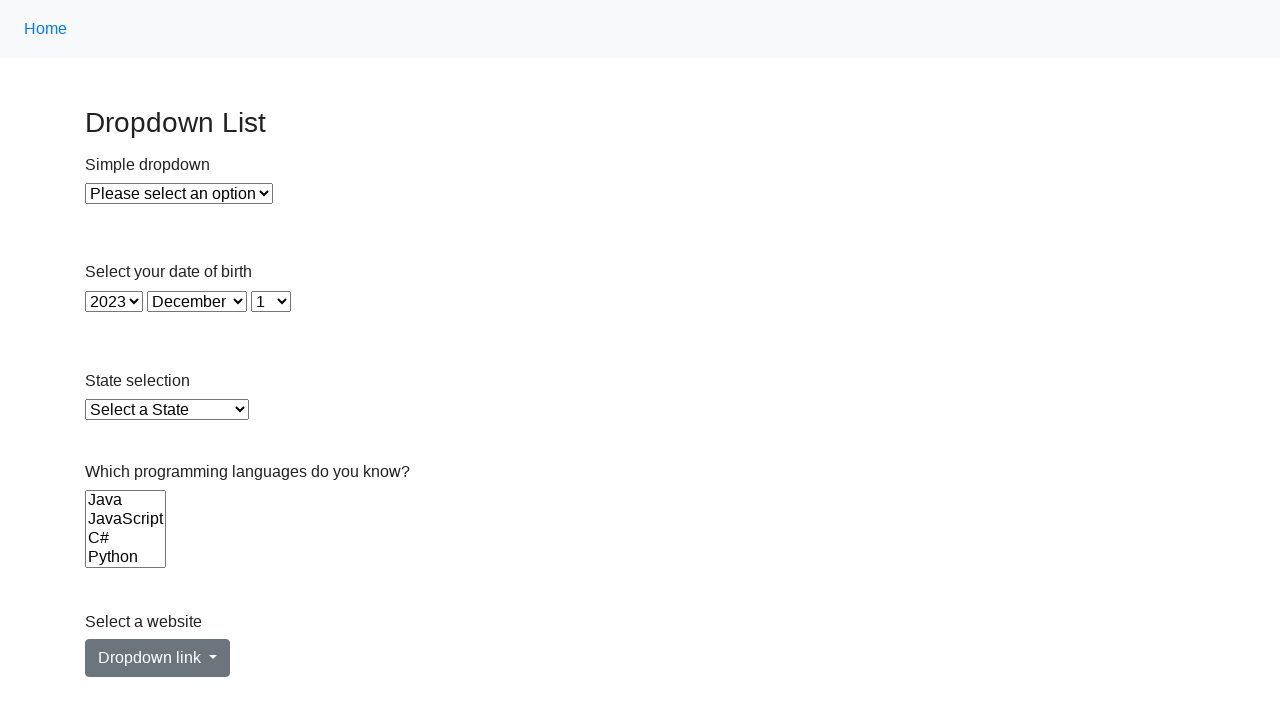

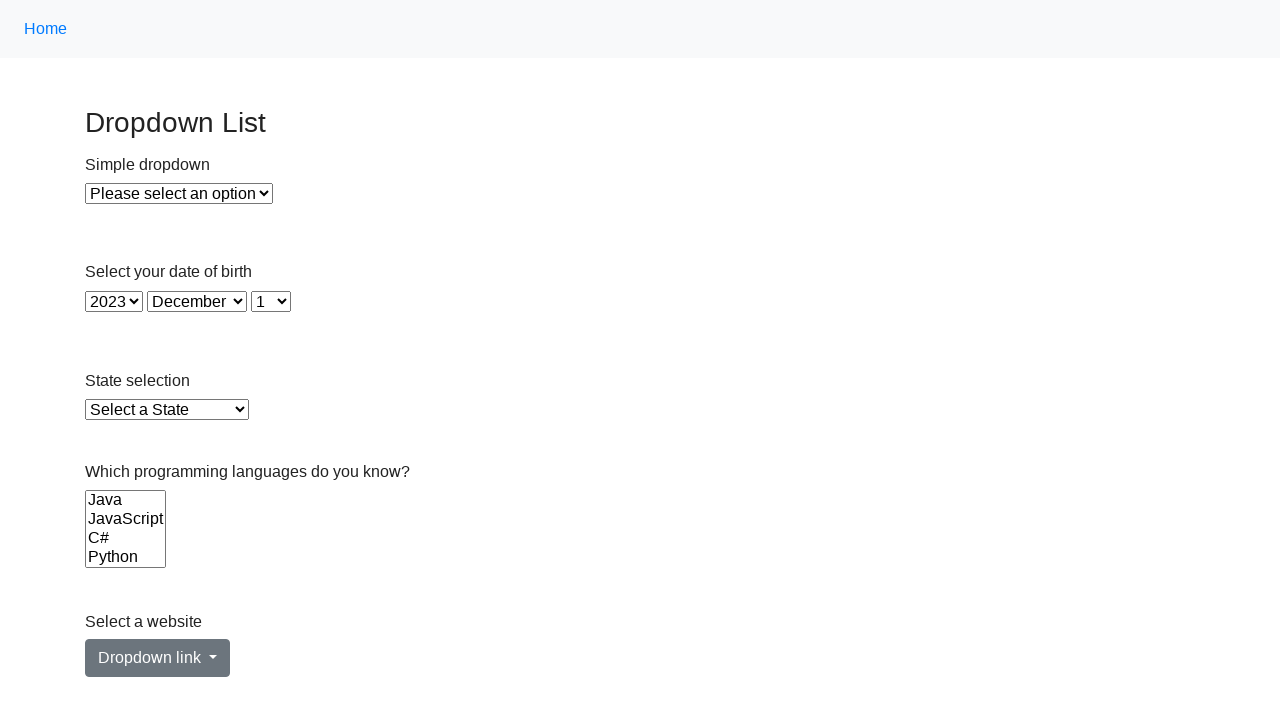